Navigates to a course page on automationfc.vn and verifies the page loads by checking the title is available

Starting URL: https://automationfc.vn/khoa-hoc/ide-sdet

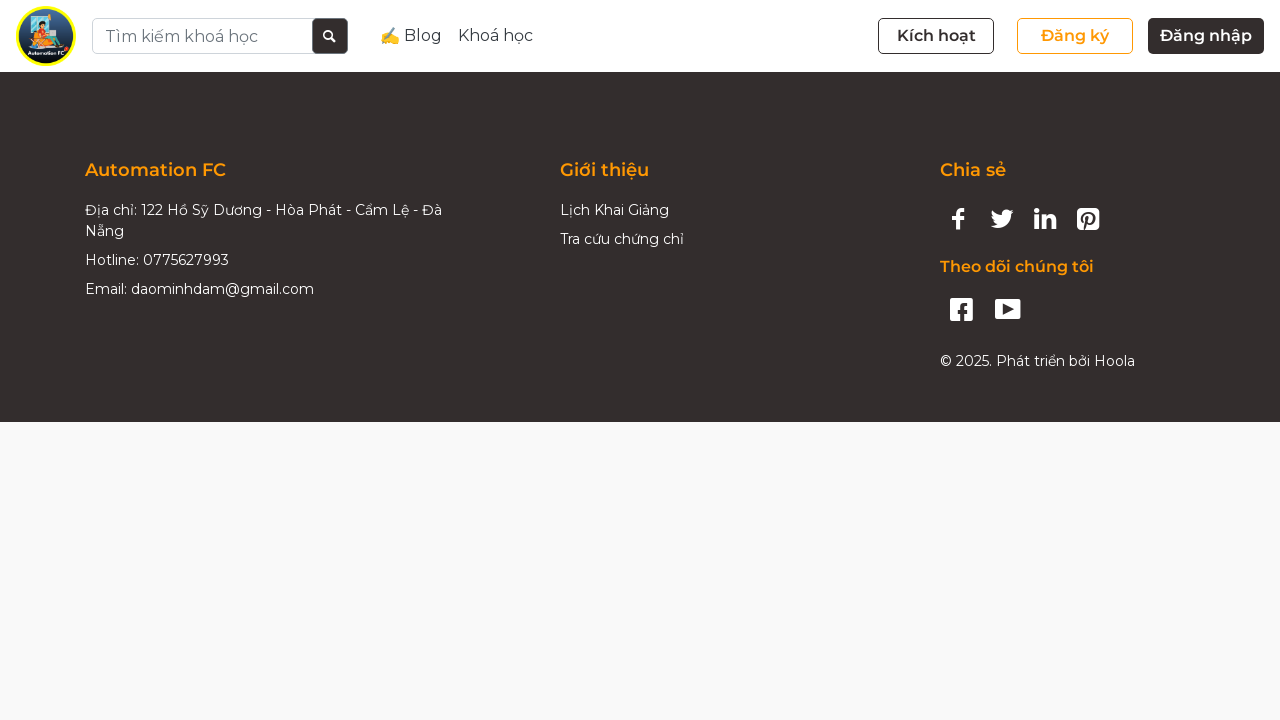

Navigated to course page at https://automationfc.vn/khoa-hoc/ide-sdet
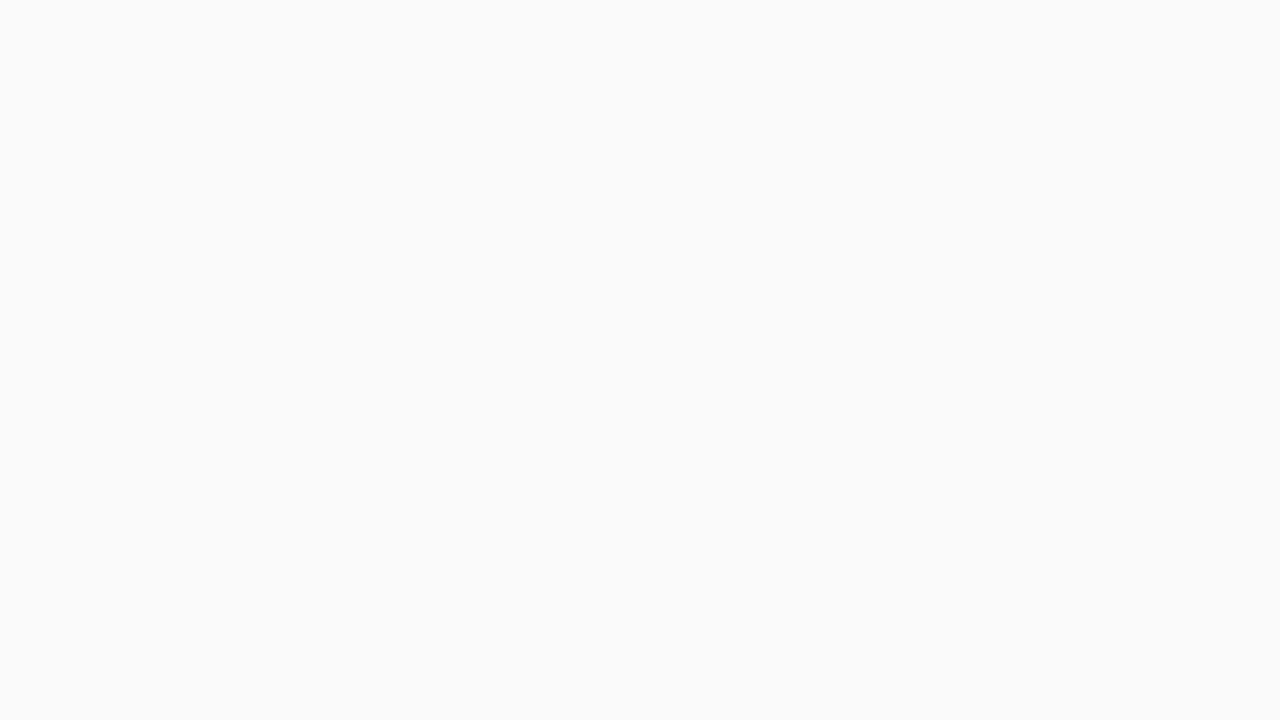

Page loaded with domcontentloaded state
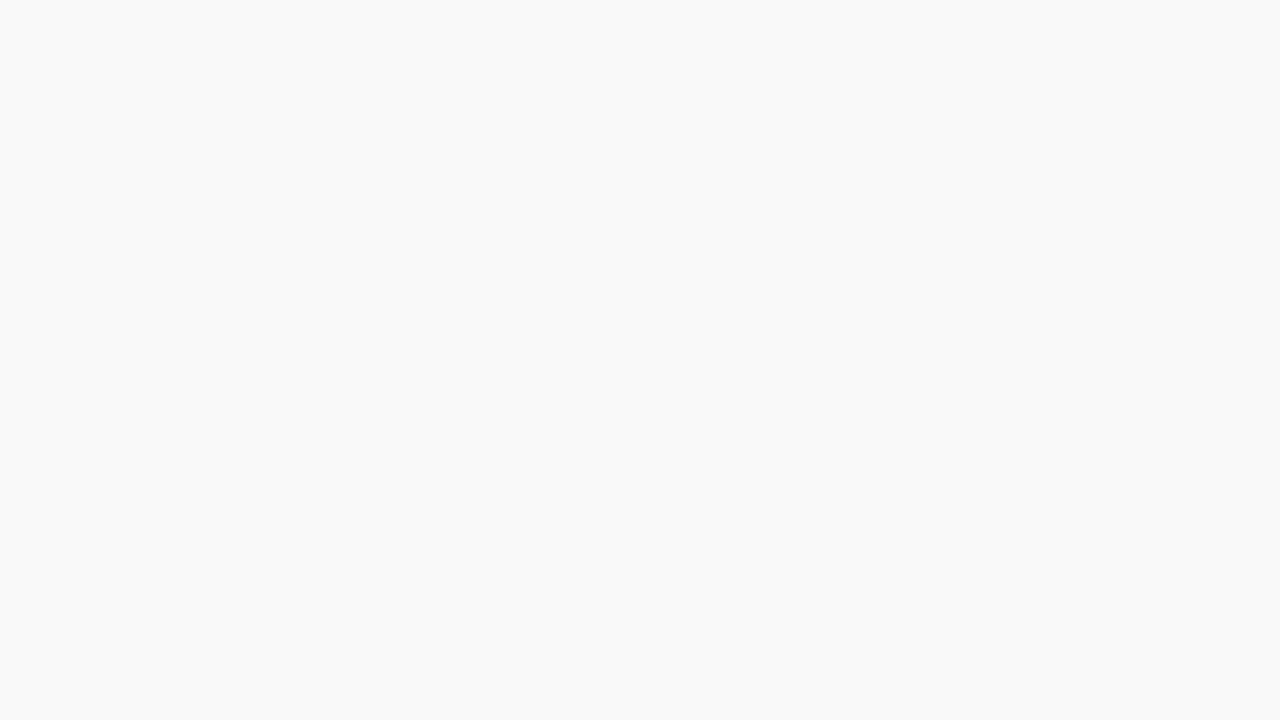

Retrieved page title: 
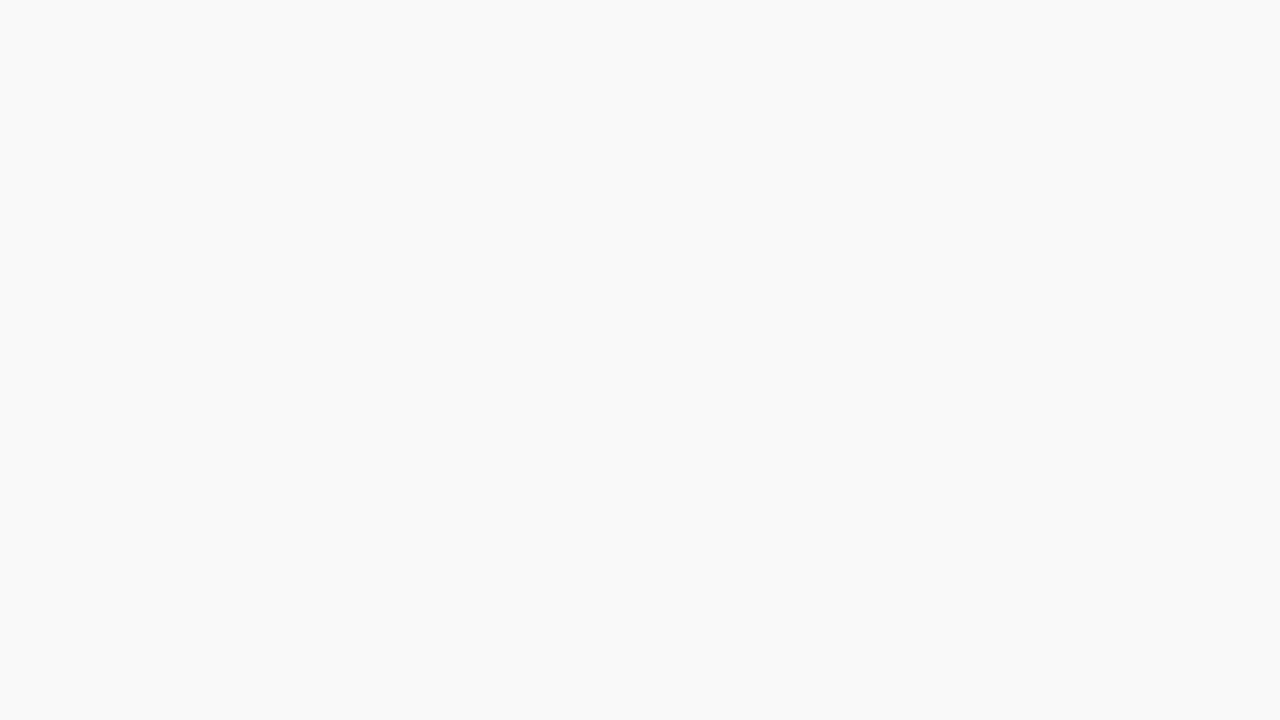

Printed course title to console
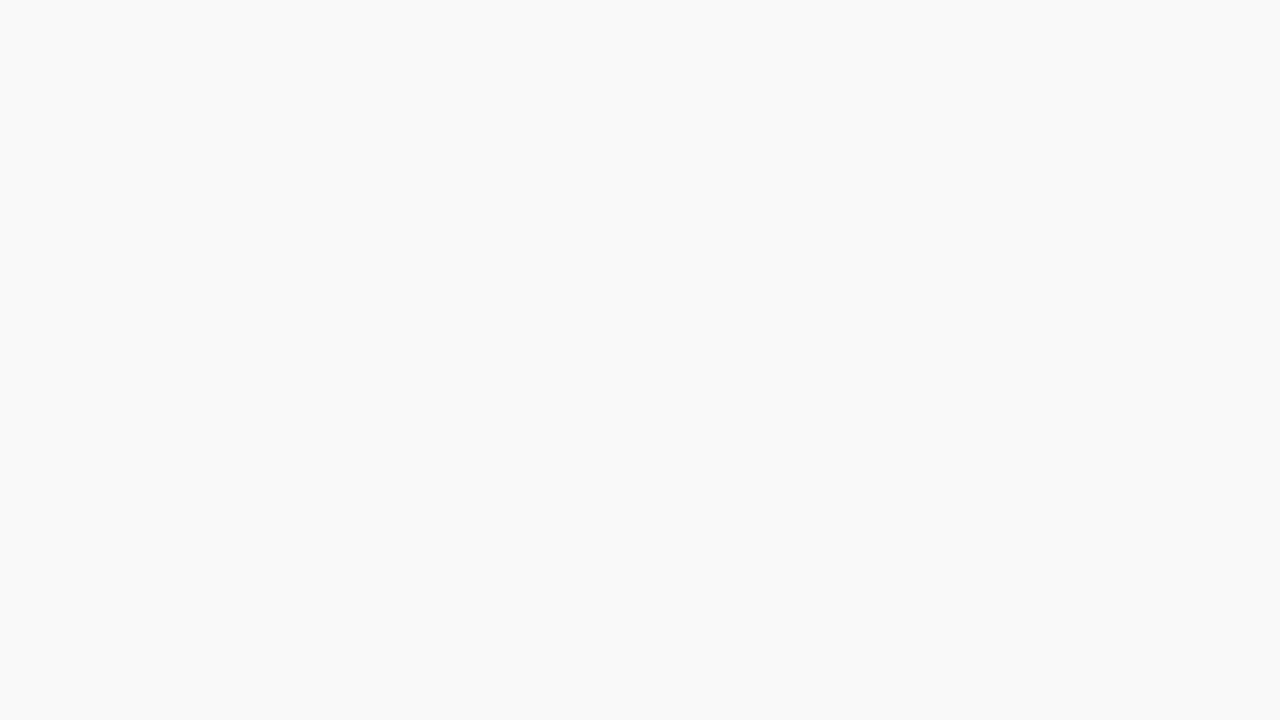

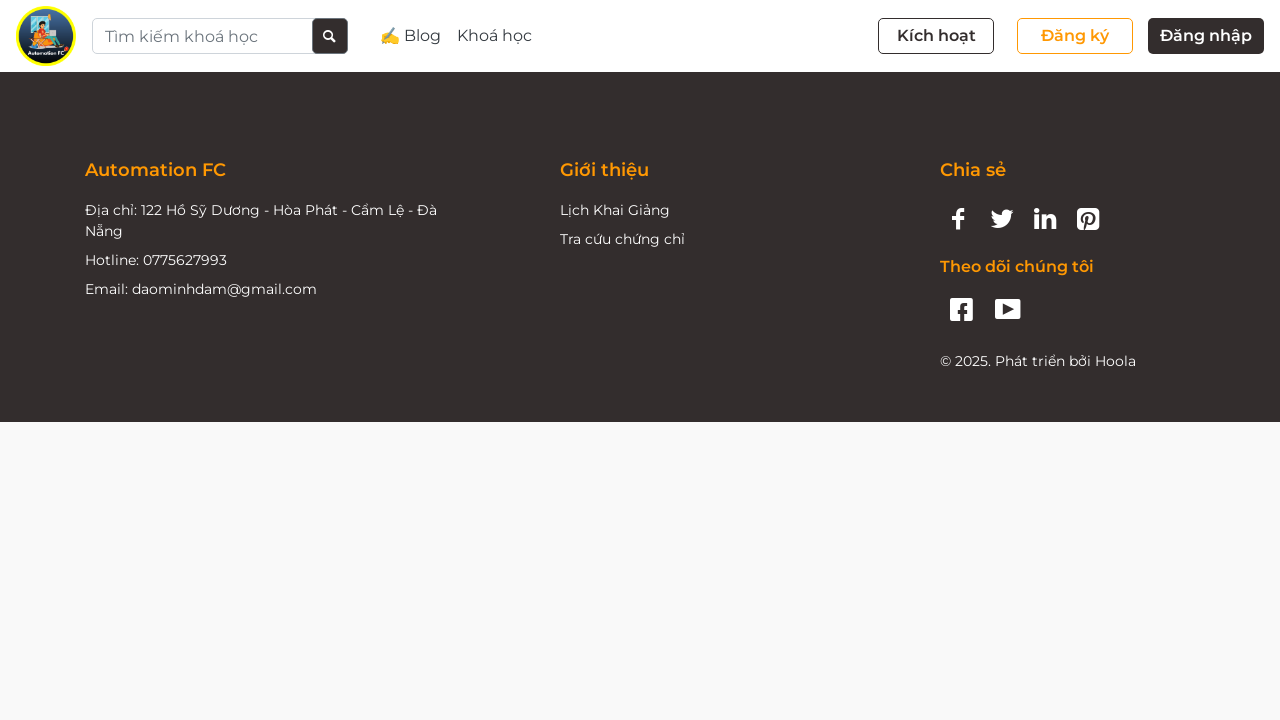